Tests clearing the complete state of all items by checking then unchecking the toggle all

Starting URL: https://demo.playwright.dev/todomvc

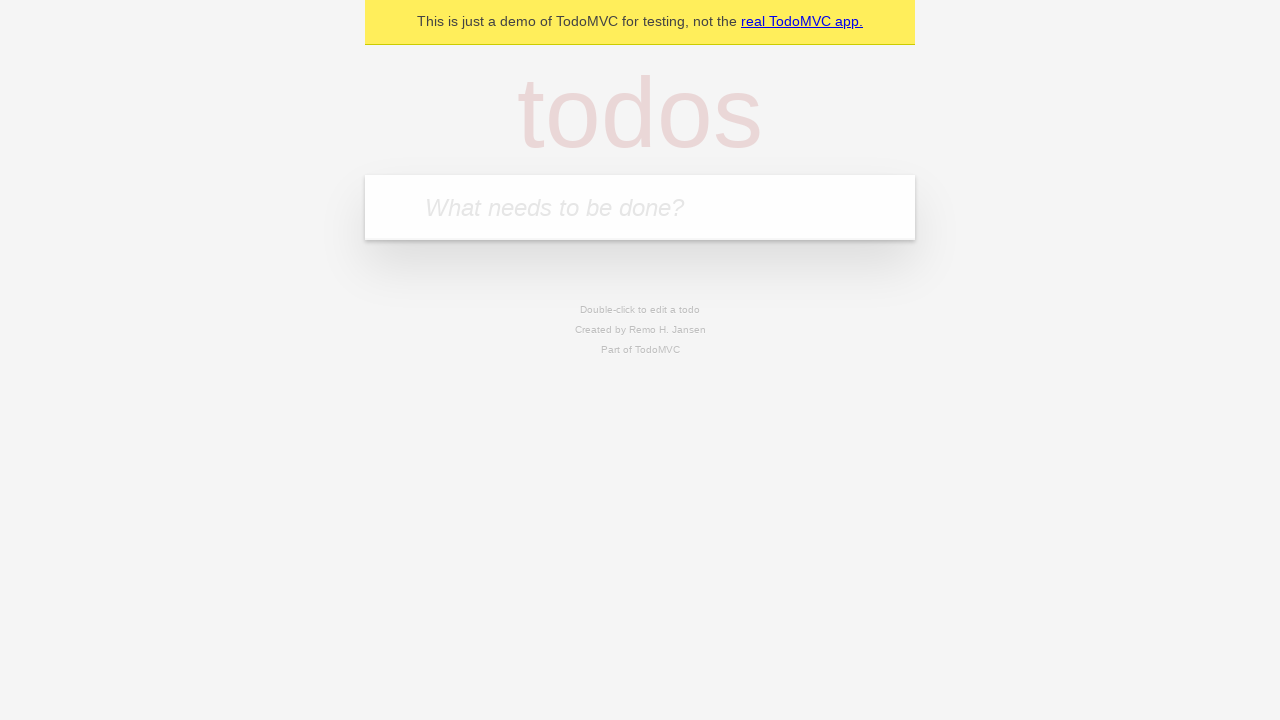

Filled todo input with 'buy some cheese' on internal:attr=[placeholder="What needs to be done?"i]
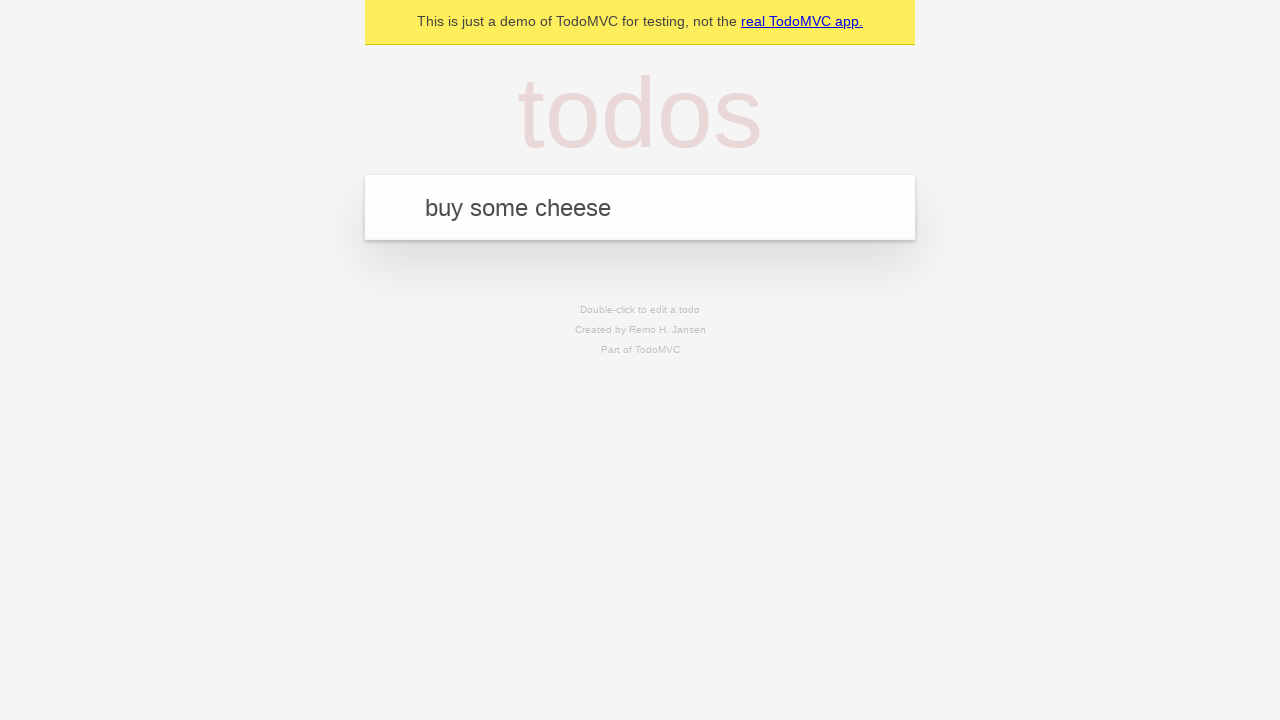

Pressed Enter to create todo 'buy some cheese' on internal:attr=[placeholder="What needs to be done?"i]
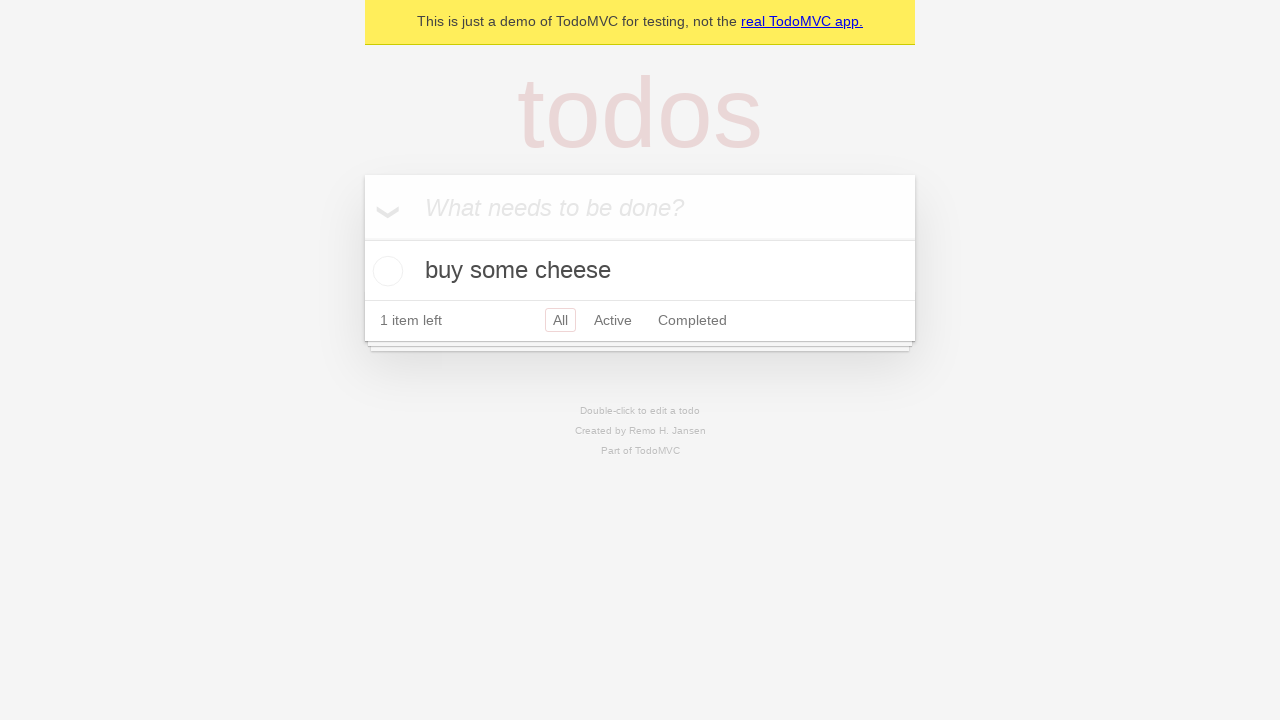

Filled todo input with 'feed the cat' on internal:attr=[placeholder="What needs to be done?"i]
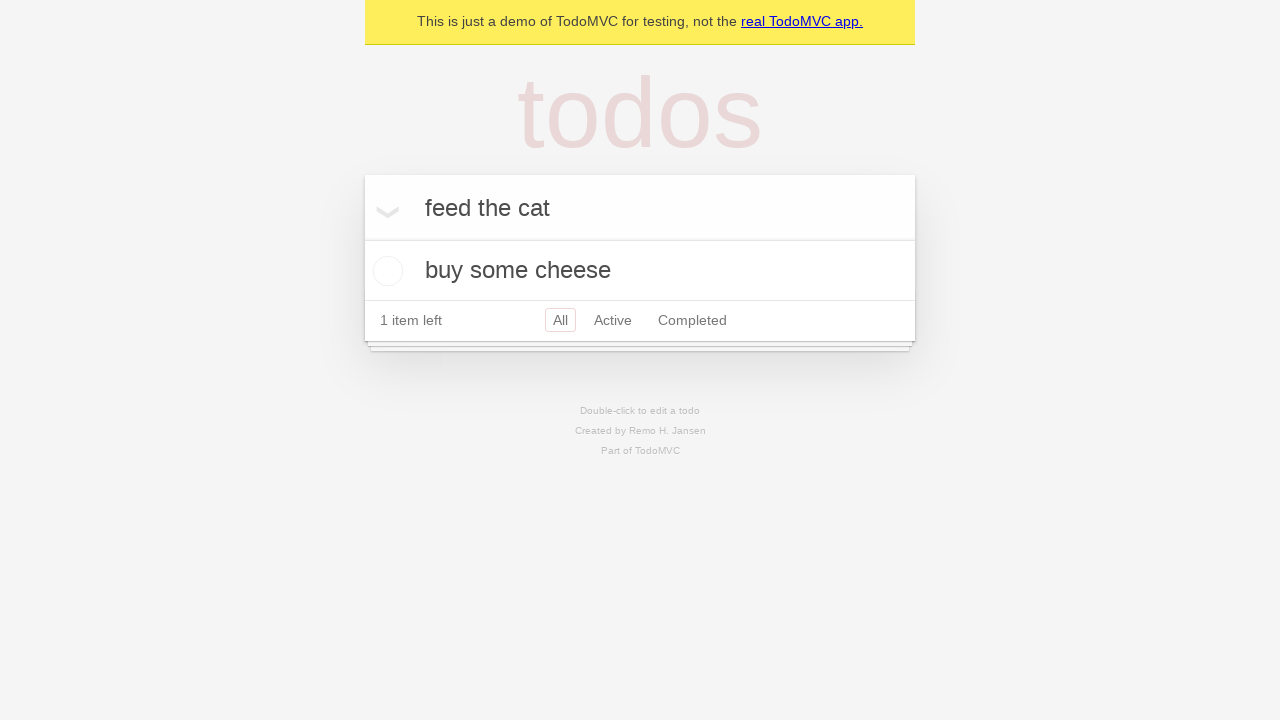

Pressed Enter to create todo 'feed the cat' on internal:attr=[placeholder="What needs to be done?"i]
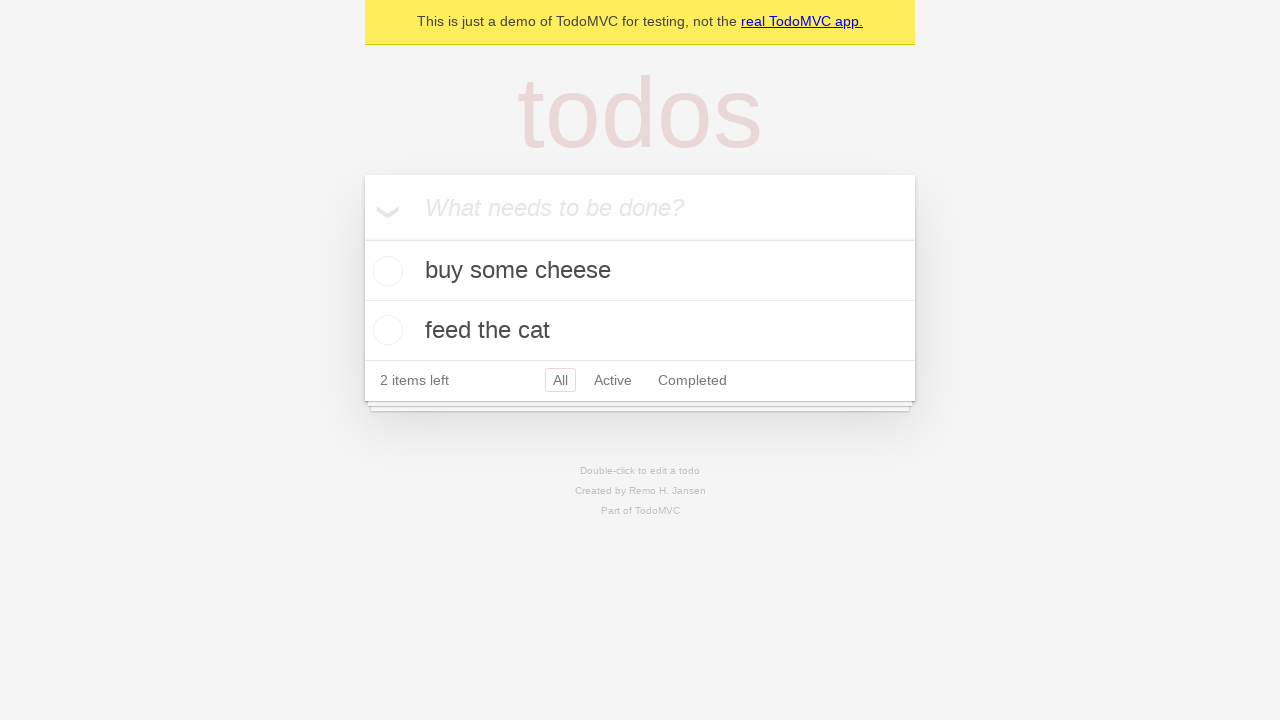

Filled todo input with 'book a doctors appointment' on internal:attr=[placeholder="What needs to be done?"i]
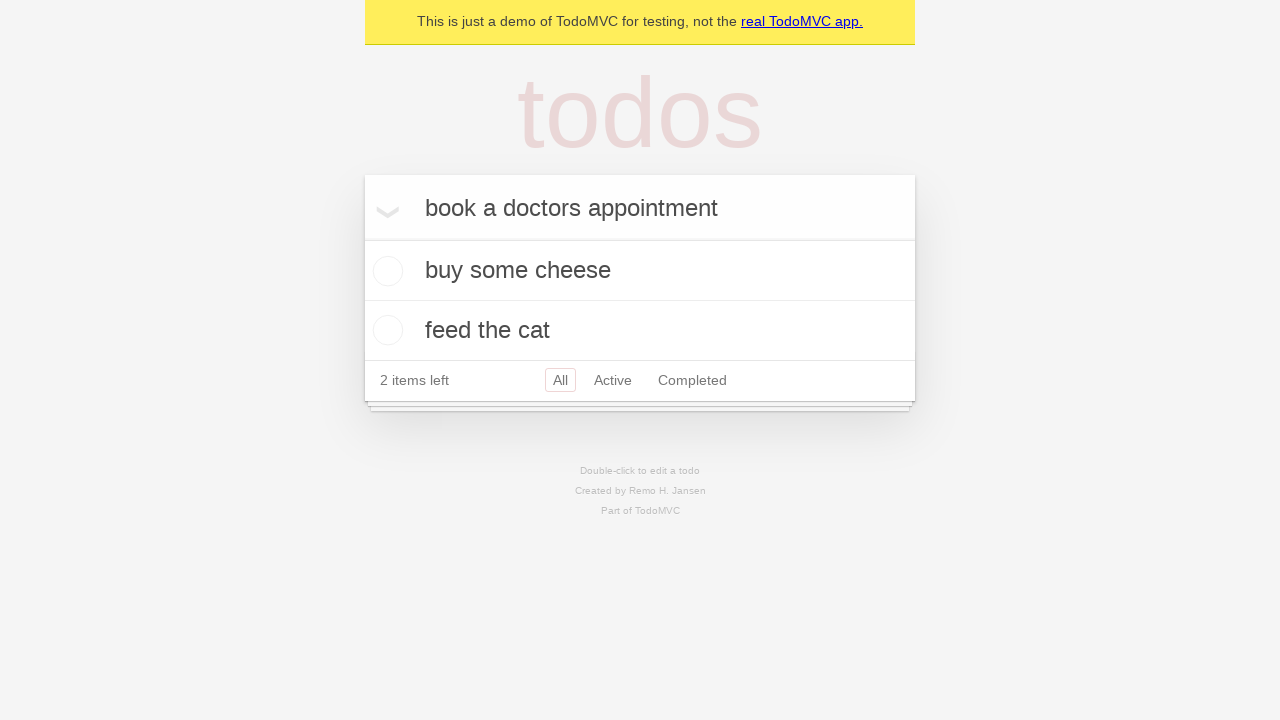

Pressed Enter to create todo 'book a doctors appointment' on internal:attr=[placeholder="What needs to be done?"i]
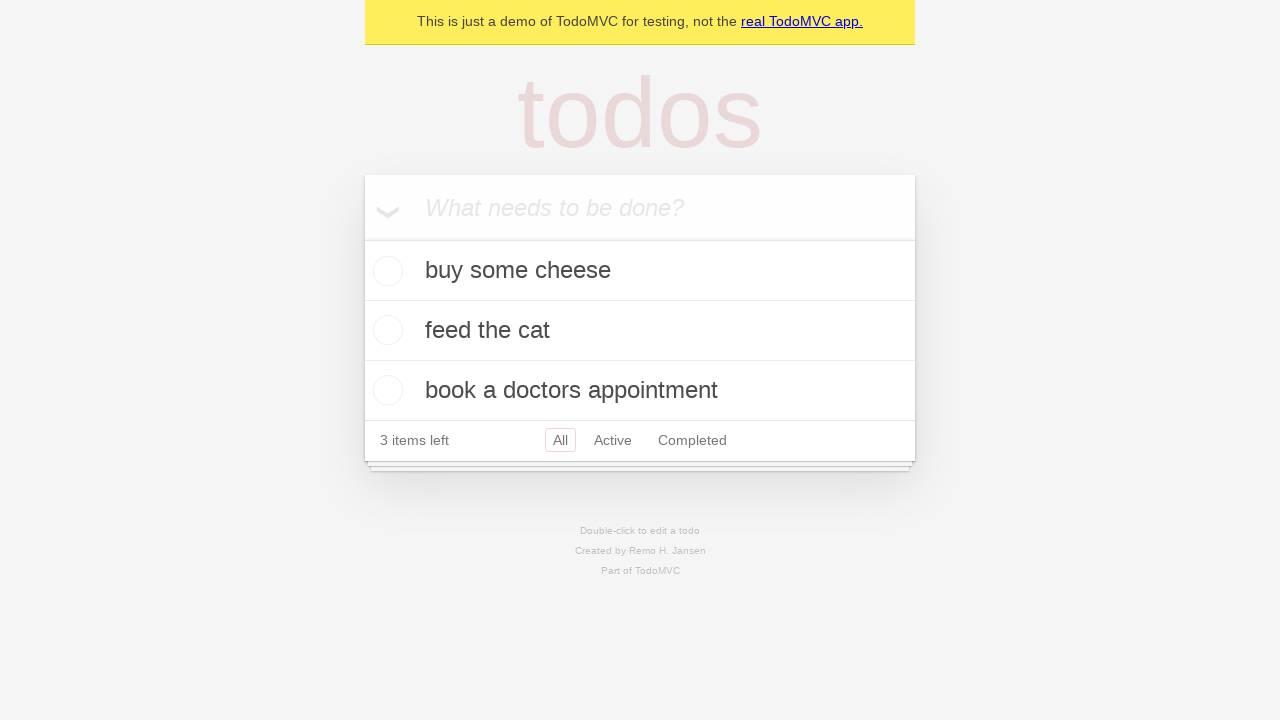

Waited for all 3 todos to be created
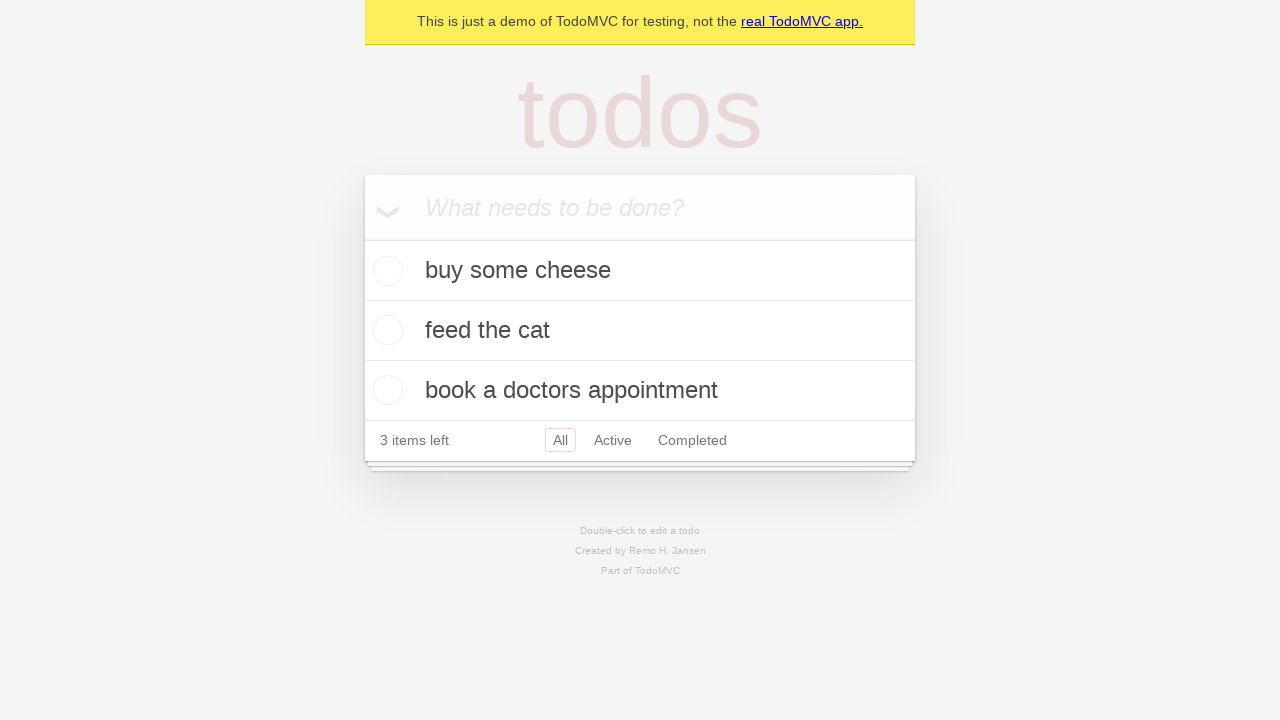

Located the toggle all checkbox
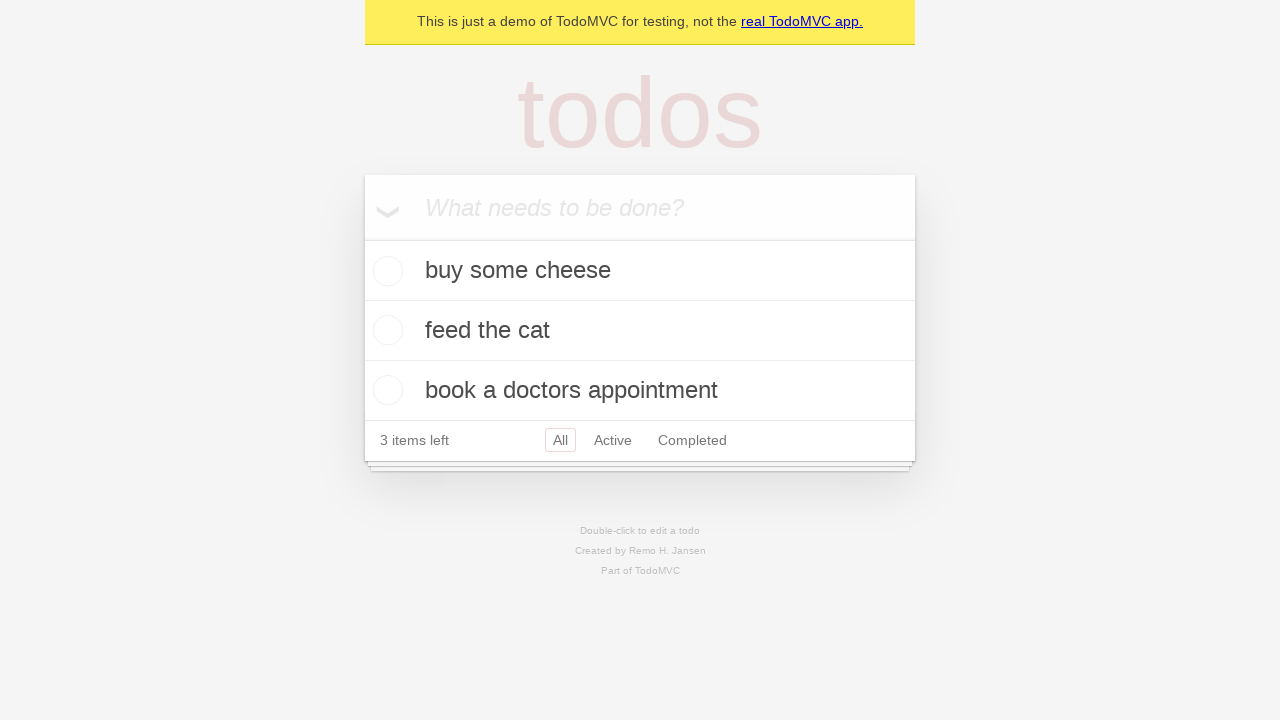

Checked the toggle all checkbox to mark all items as complete at (362, 238) on internal:label="Mark all as complete"i
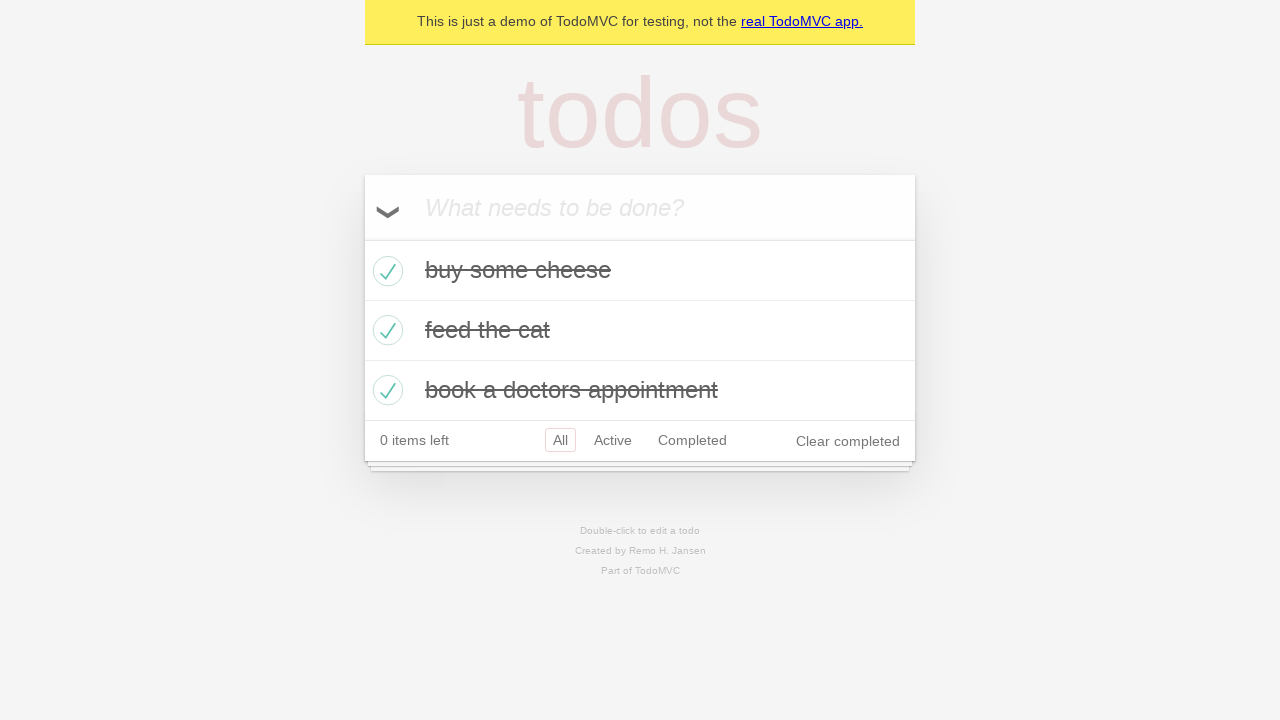

Unchecked the toggle all checkbox to clear complete state of all items at (362, 238) on internal:label="Mark all as complete"i
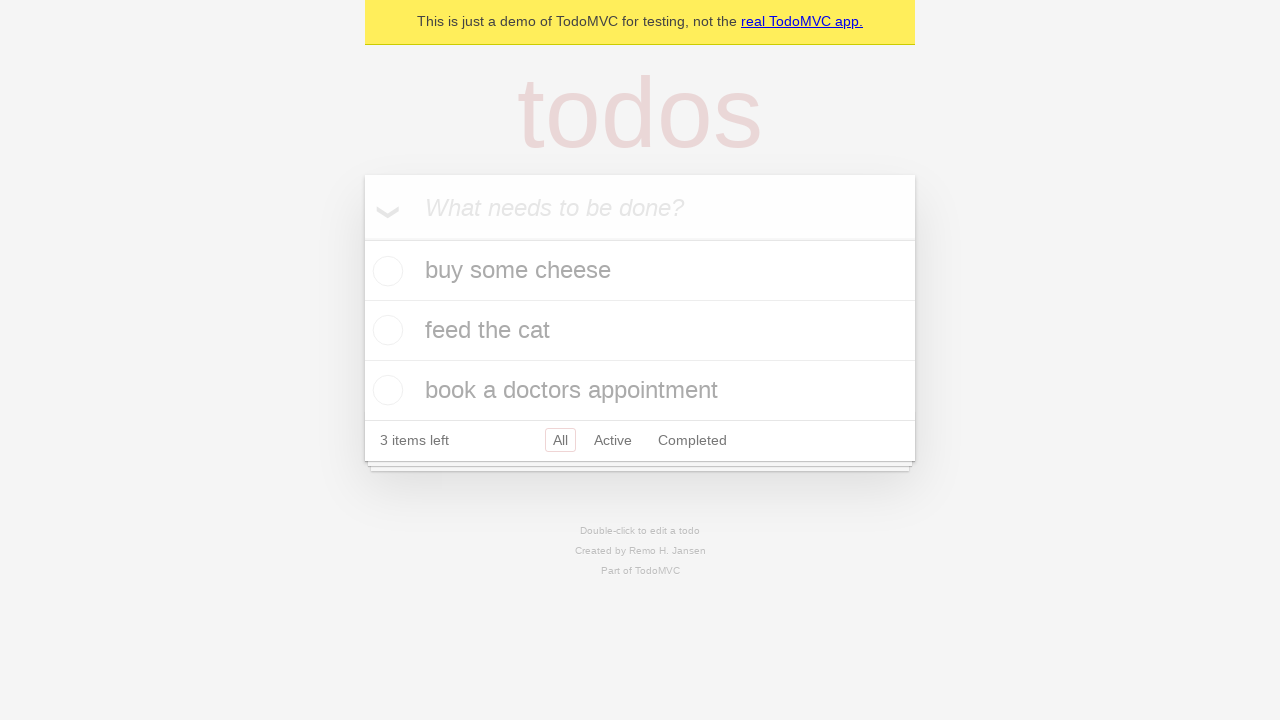

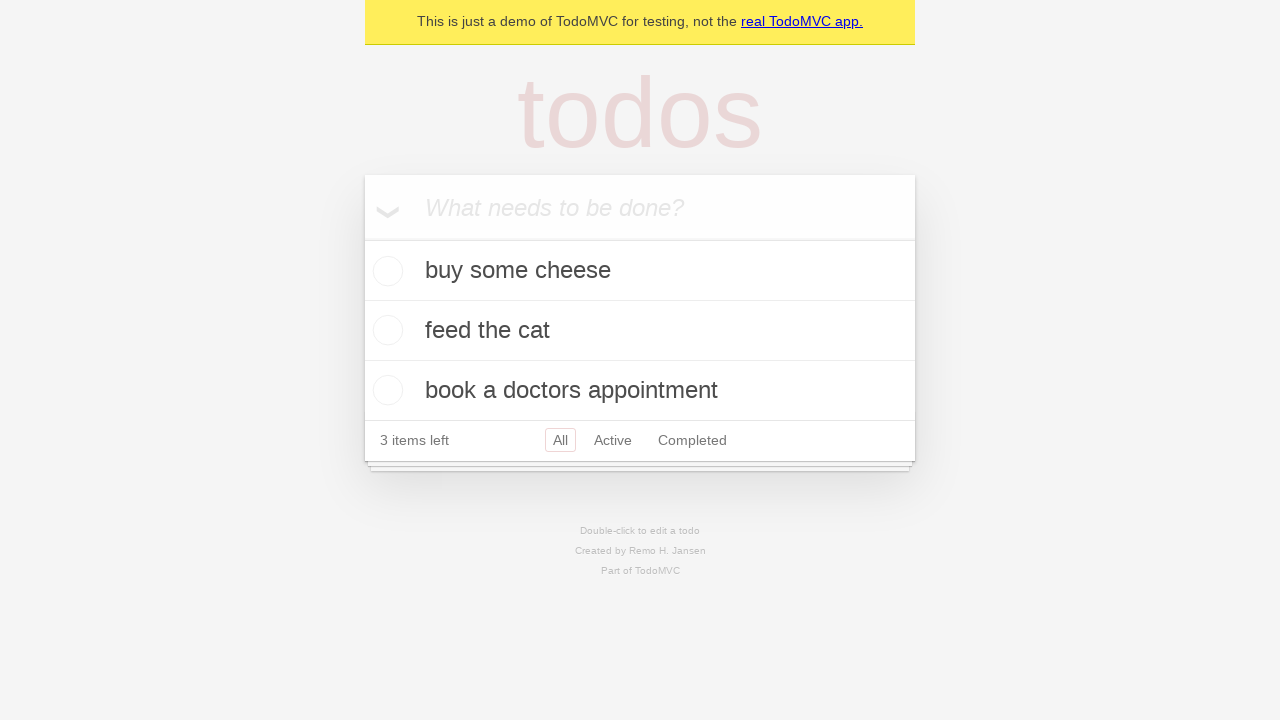